Tests JavaScript prompt alert functionality by clicking a prompt button, entering text into the prompt dialog, and accepting it.

Starting URL: https://training-support.net/webelements/alerts

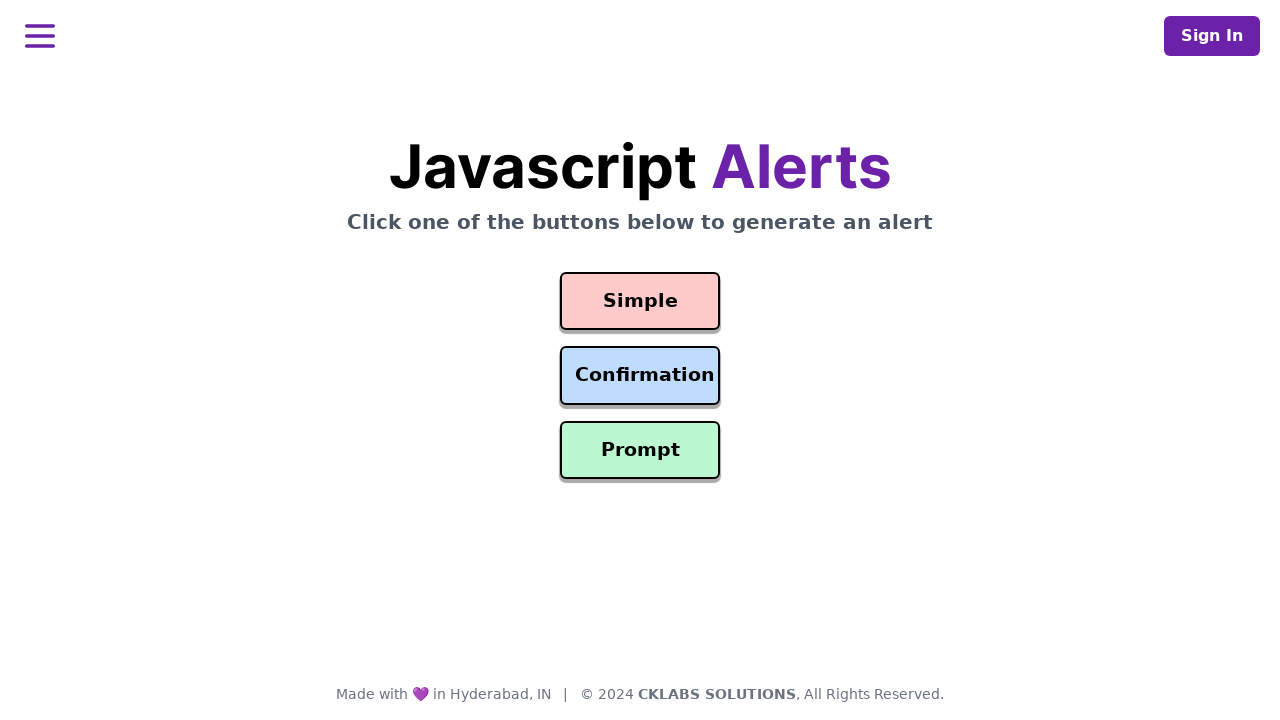

Navigated to alerts training page
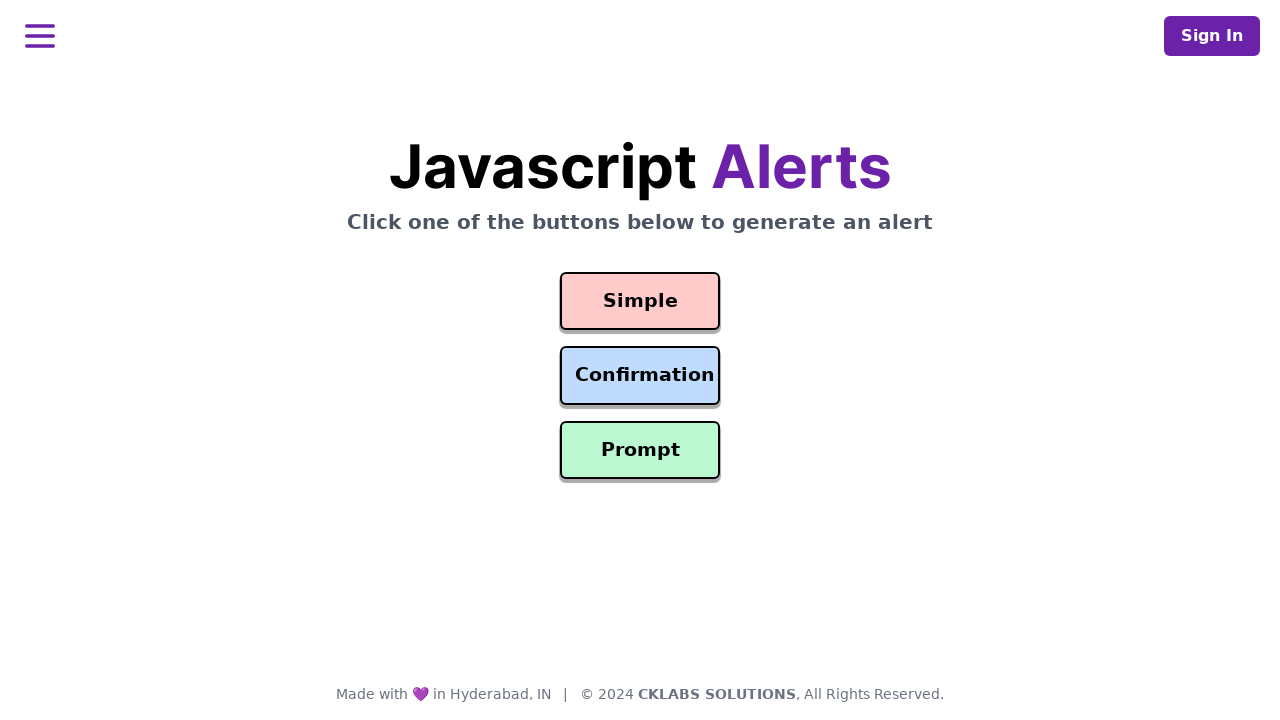

Clicked the prompt button to trigger JavaScript prompt dialog at (640, 450) on #prompt
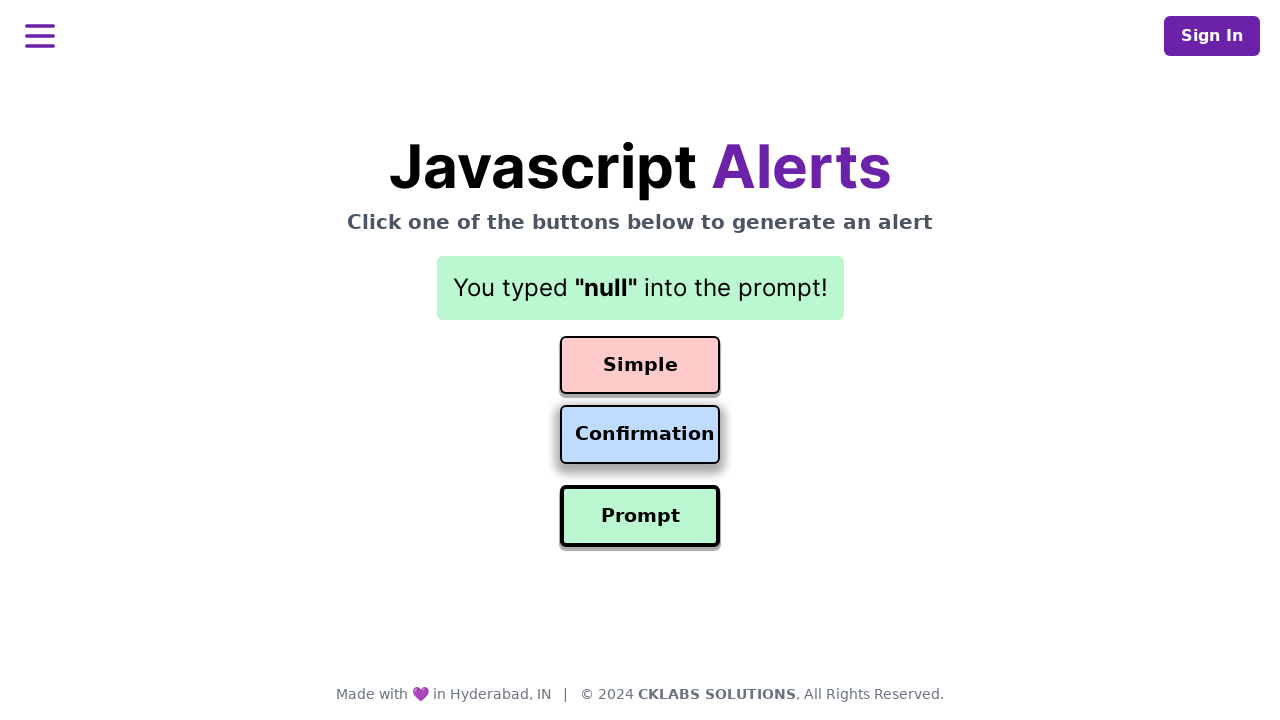

Set up dialog handler to accept prompt with text 'Awesome'
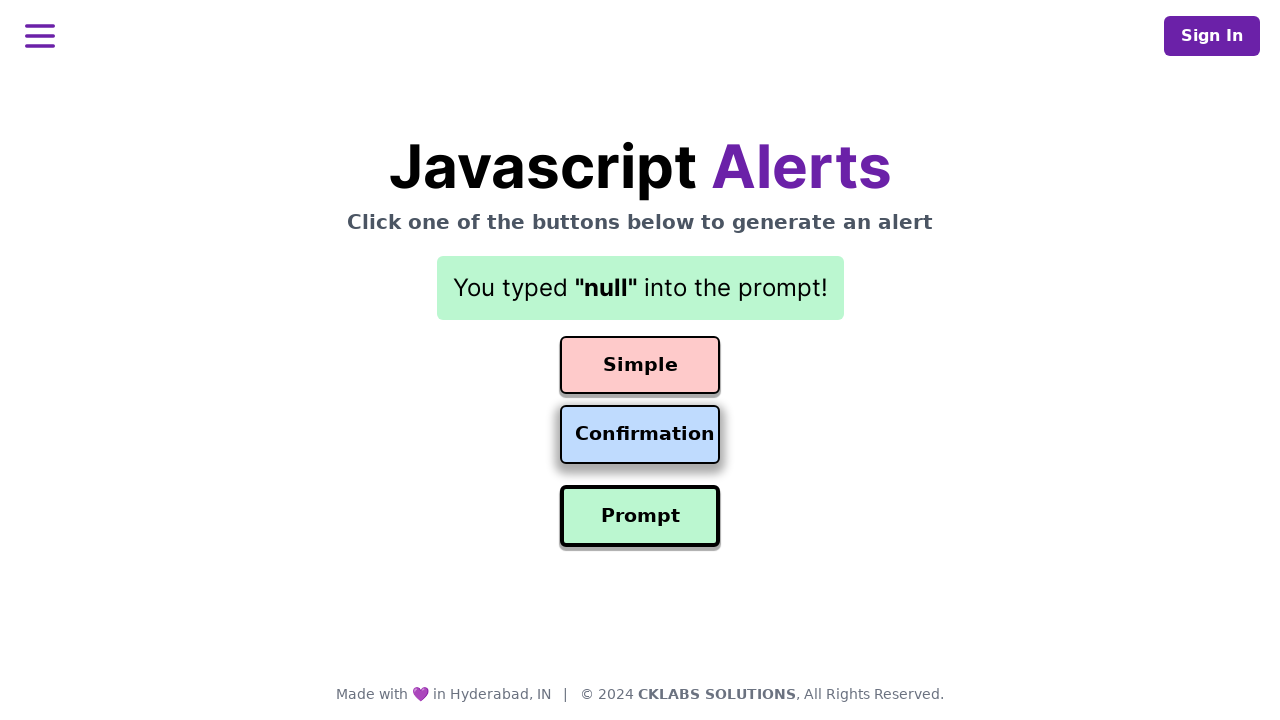

Clicked the prompt button again with handler ready at (640, 516) on #prompt
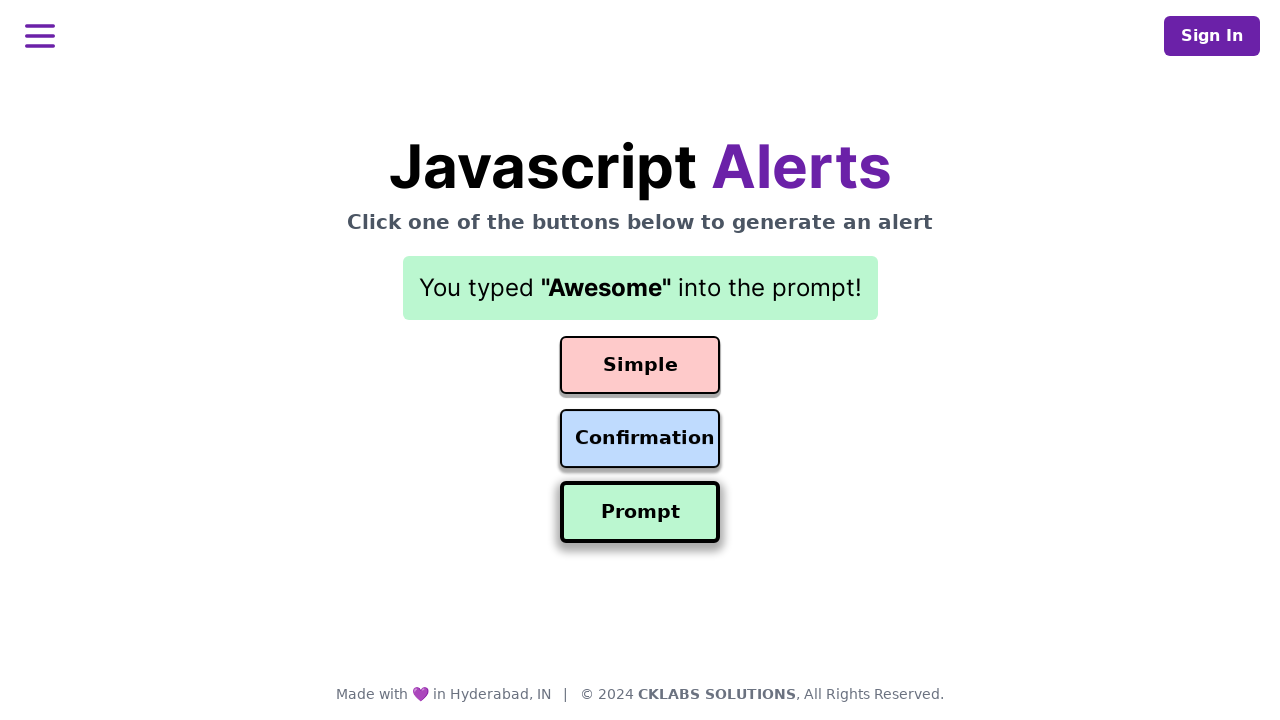

Waited for dialog to be processed
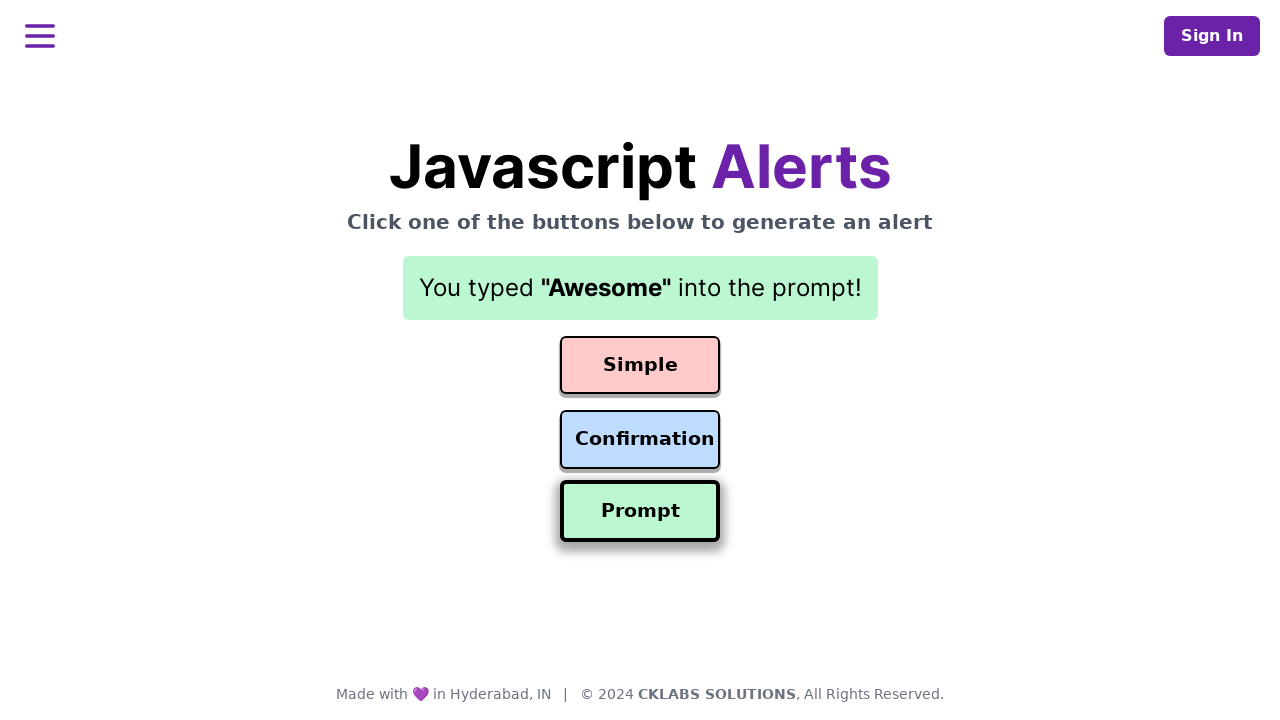

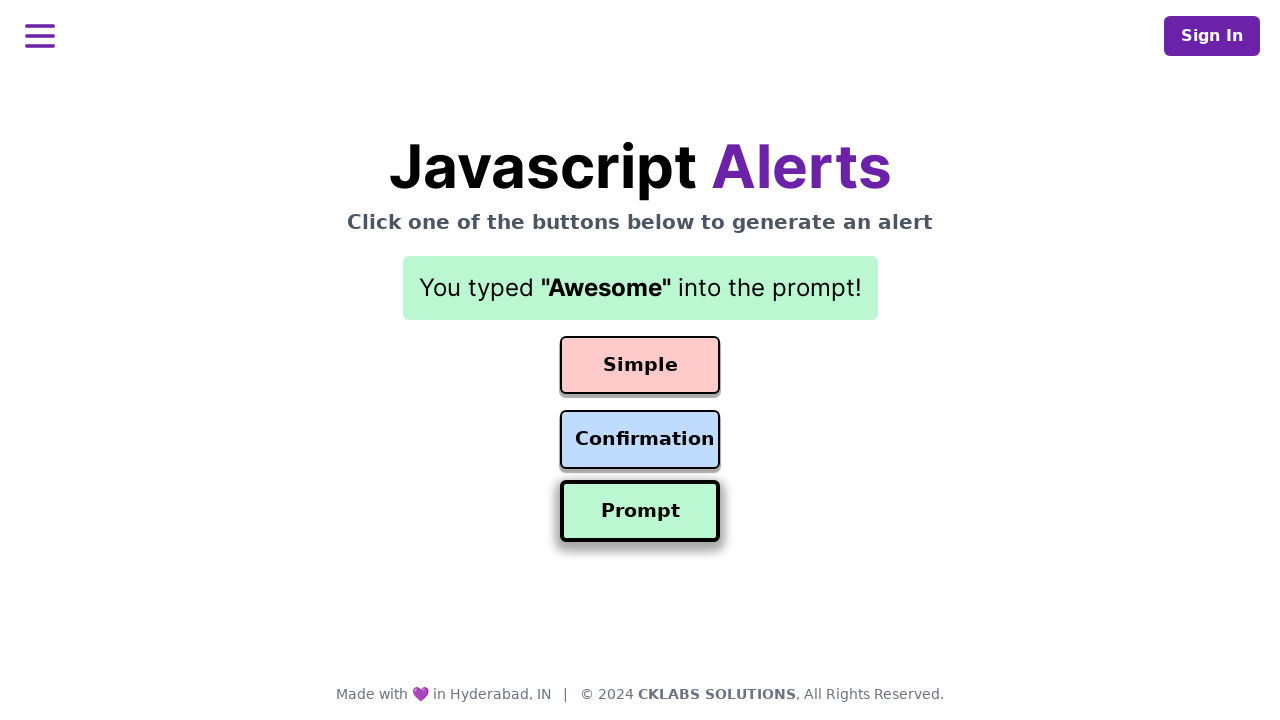